Navigates to the Ambito financial news website and waits for the page to load completely.

Starting URL: https://ambito.com.ar

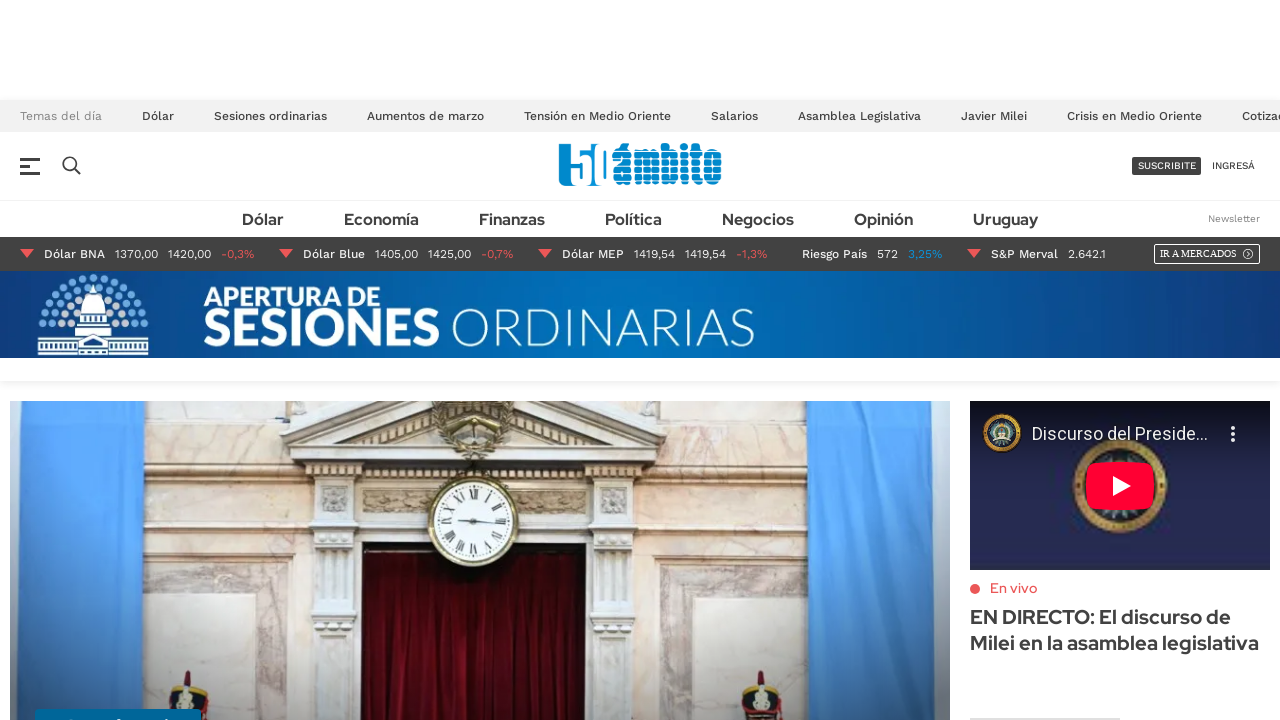

Waited for page to reach networkidle state
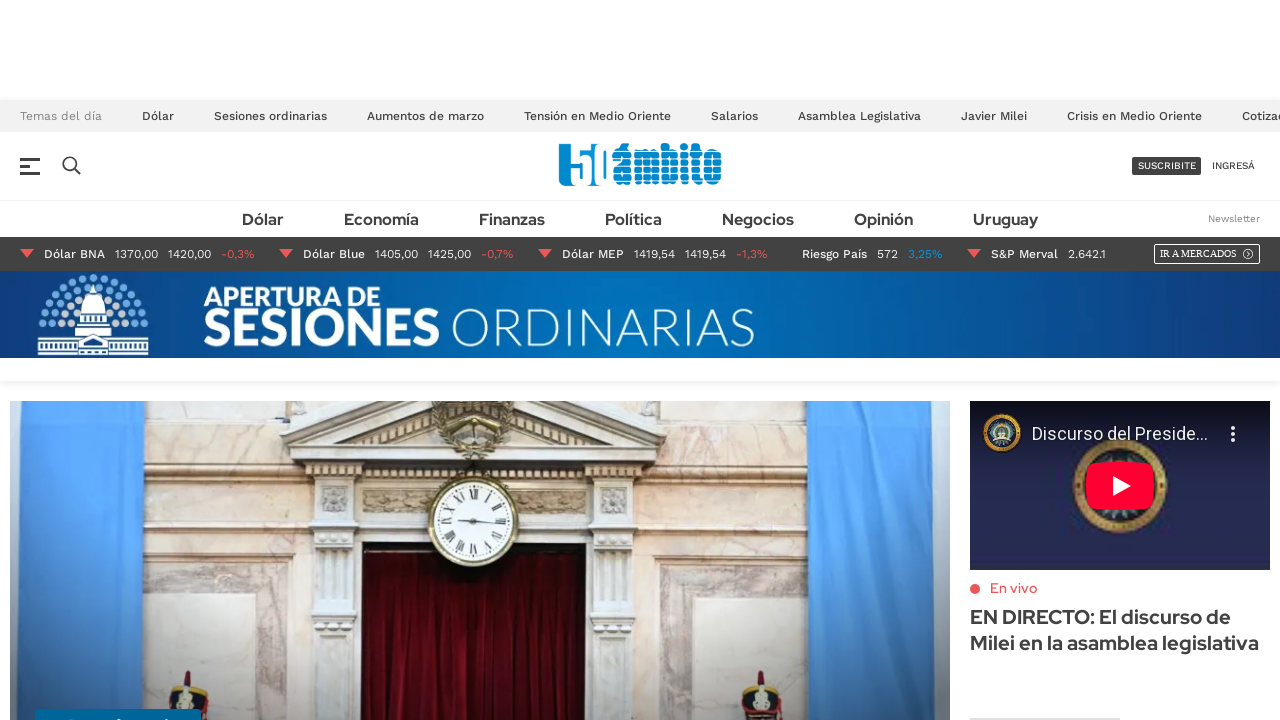

Verified body element is present on the page
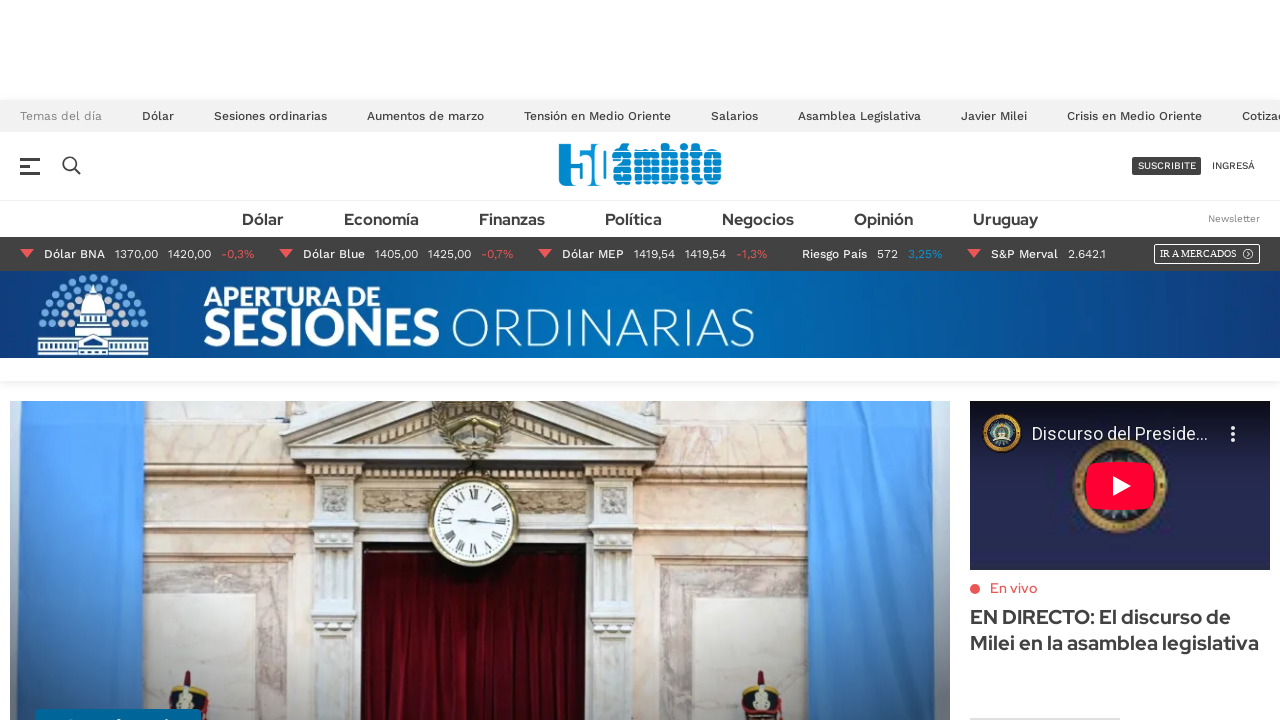

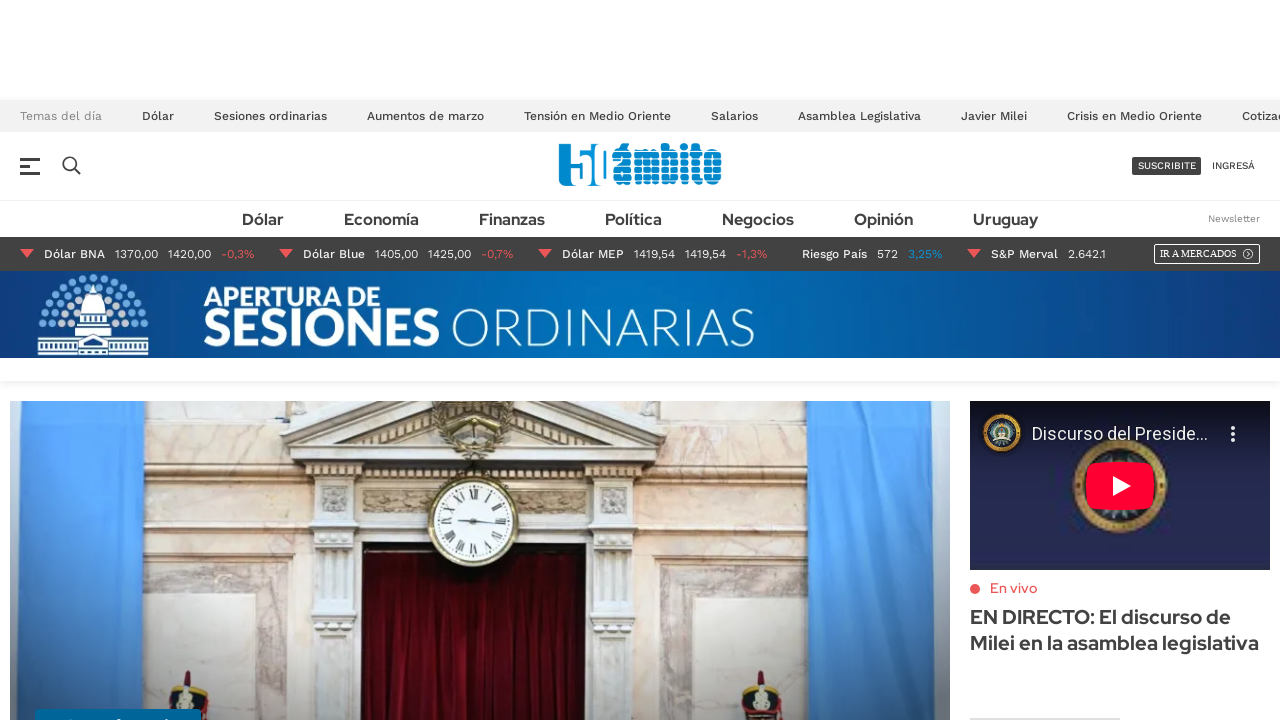